Tests dropdown list functionality by selecting options using different methods (by text, value, and index) and verifying the selection

Starting URL: https://the-internet.herokuapp.com/dropdown

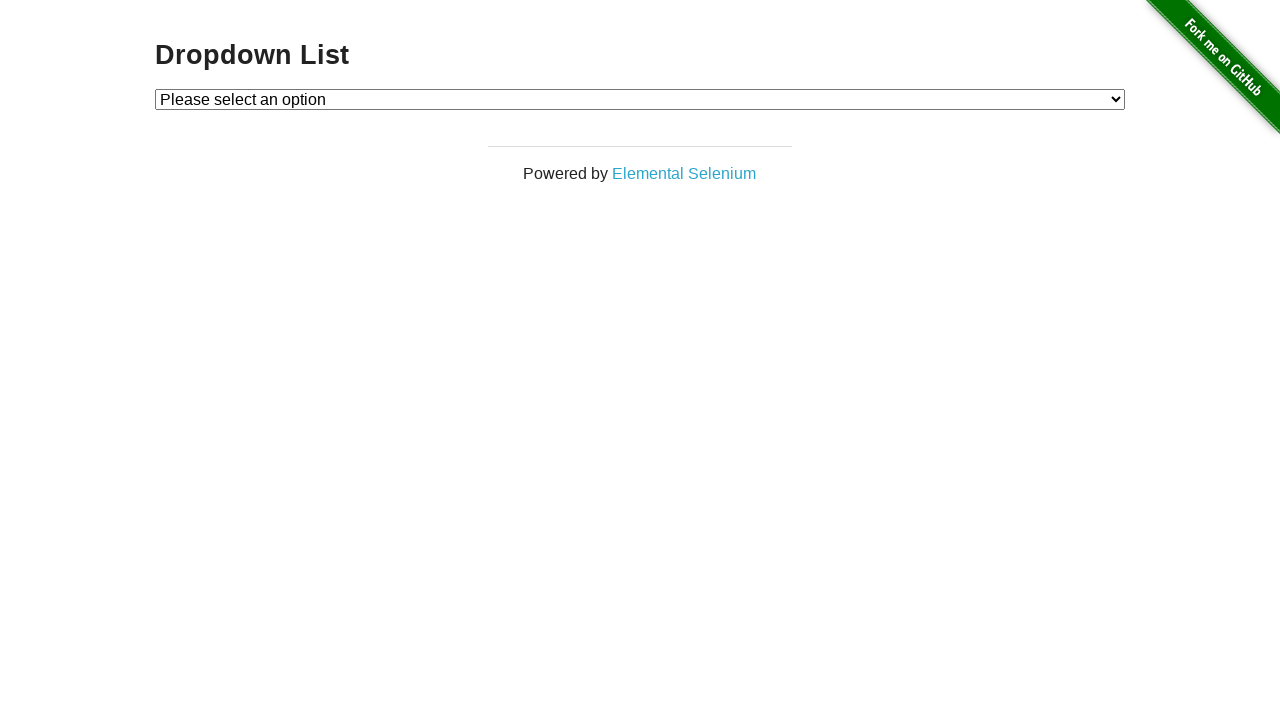

Located dropdown element with id 'dropdown'
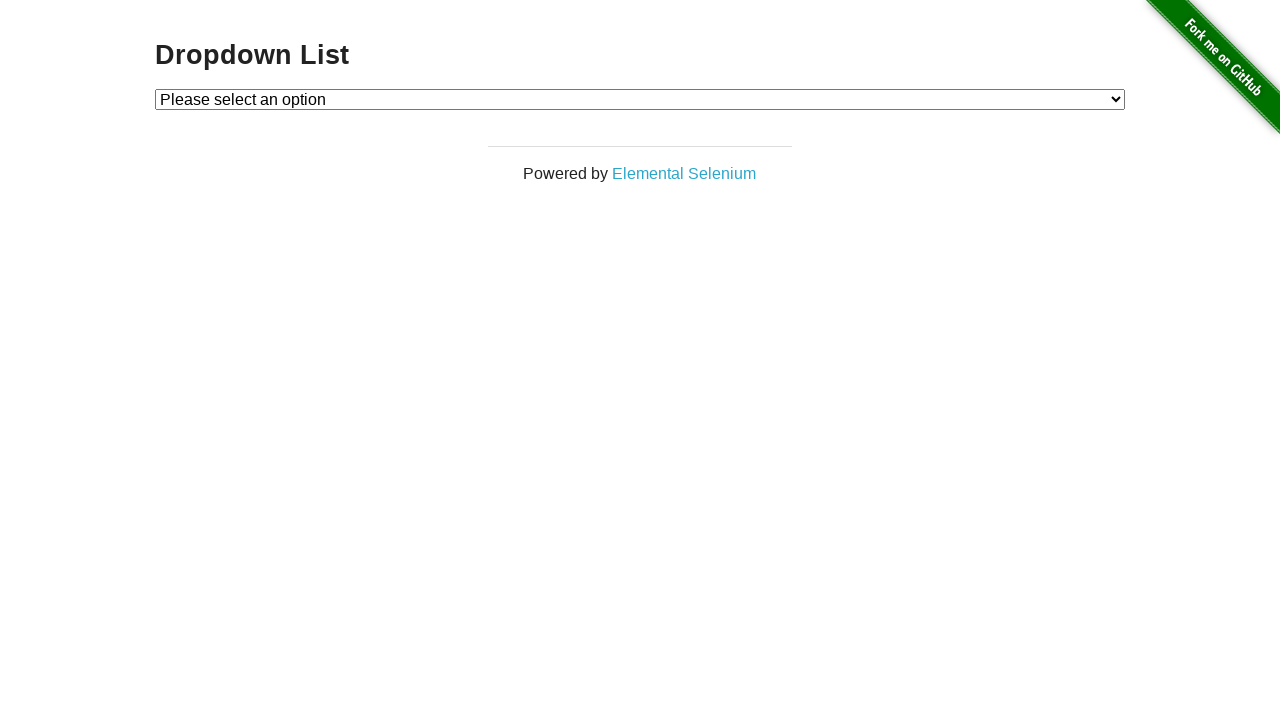

Verified dropdown is not a multiple select element
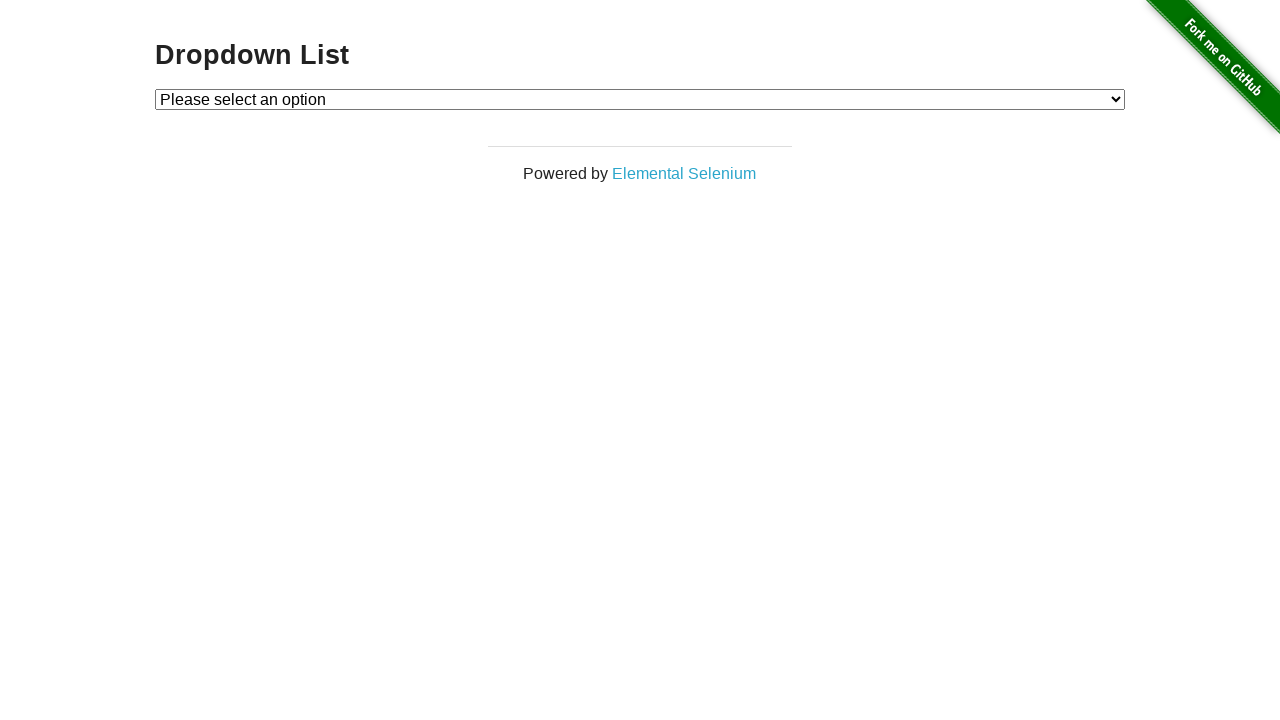

Verified dropdown contains exactly 3 options
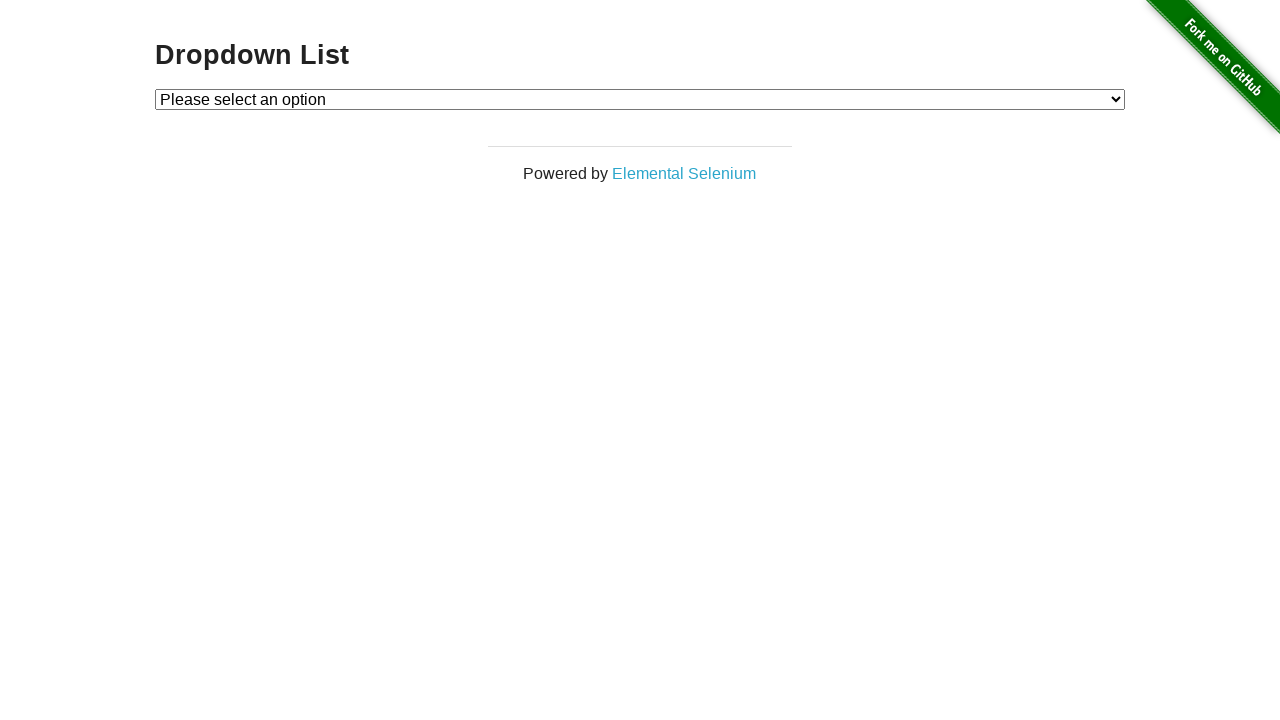

Selected dropdown option by visible text 'Option 2' on #dropdown
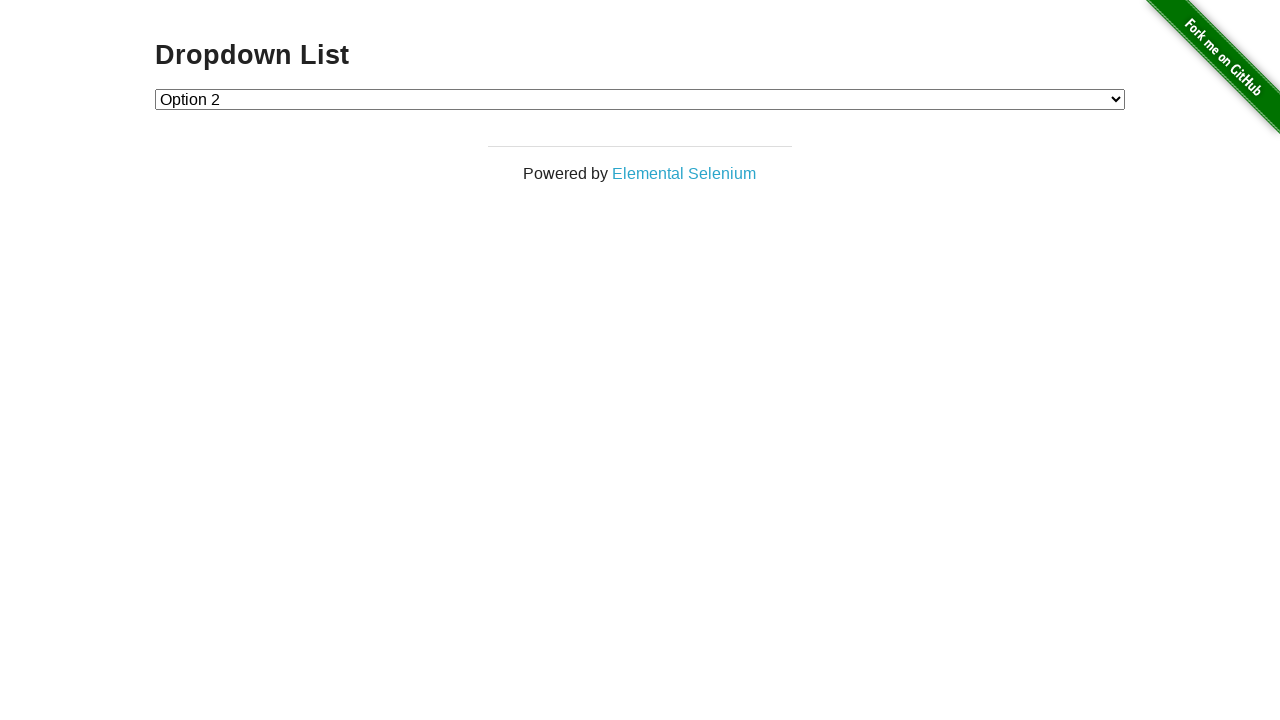

Selected dropdown option by value '1' on #dropdown
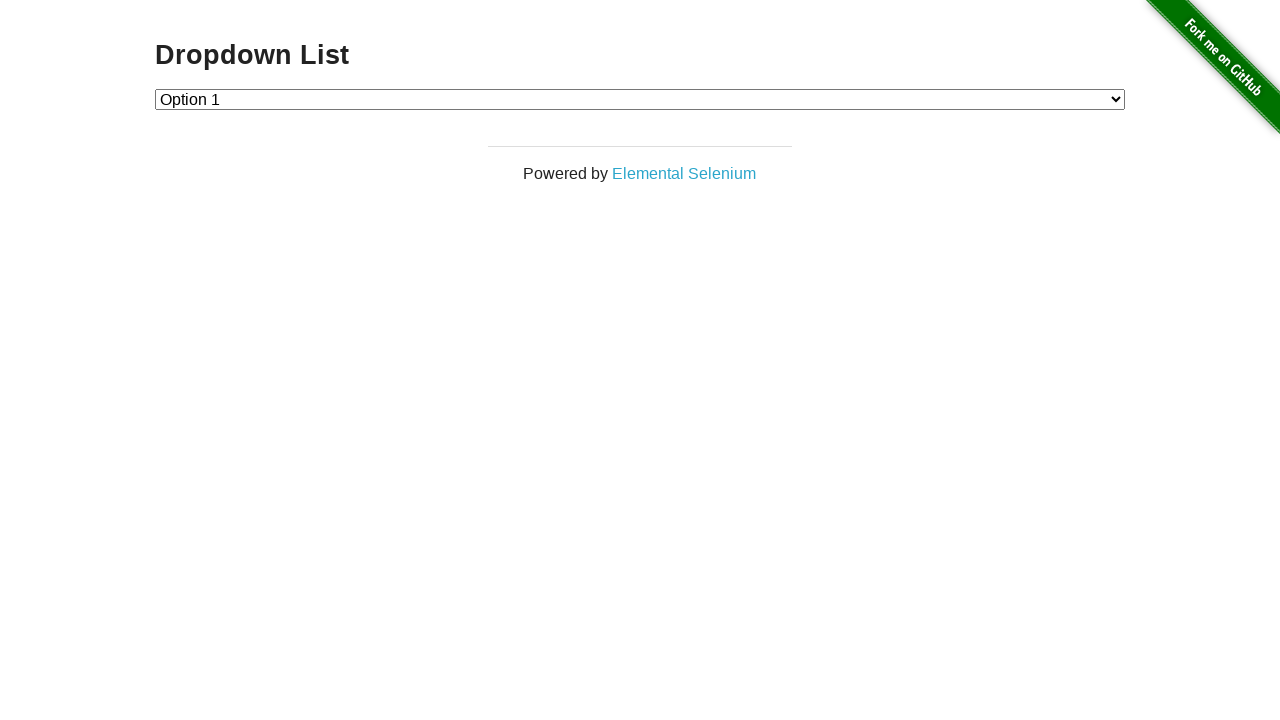

Selected dropdown option by index 2 (Option 2) on #dropdown
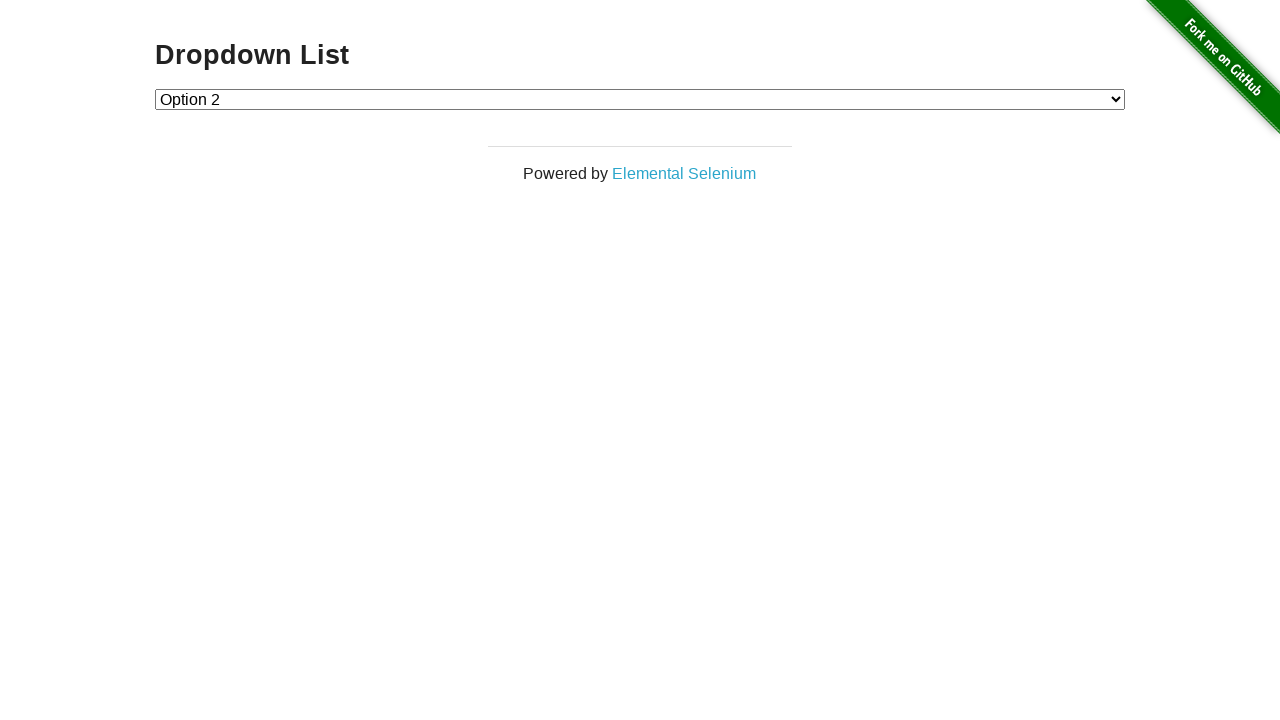

Verified selected option text is 'Option 2'
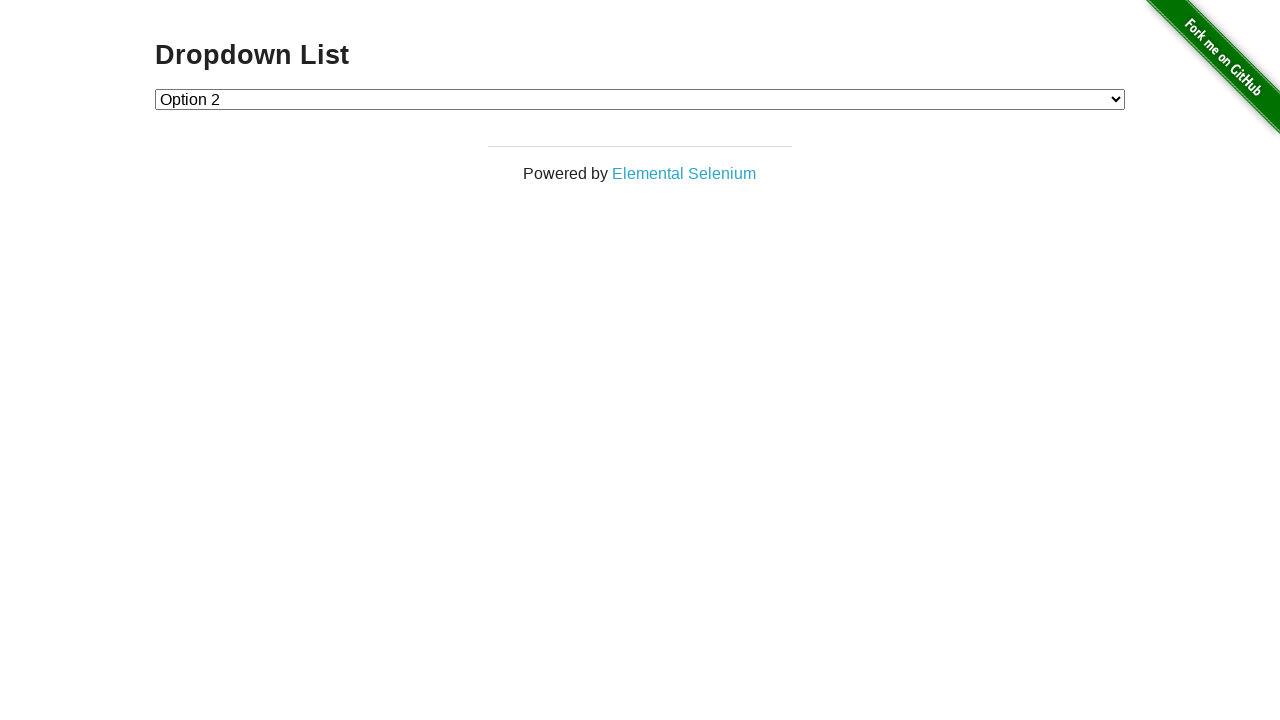

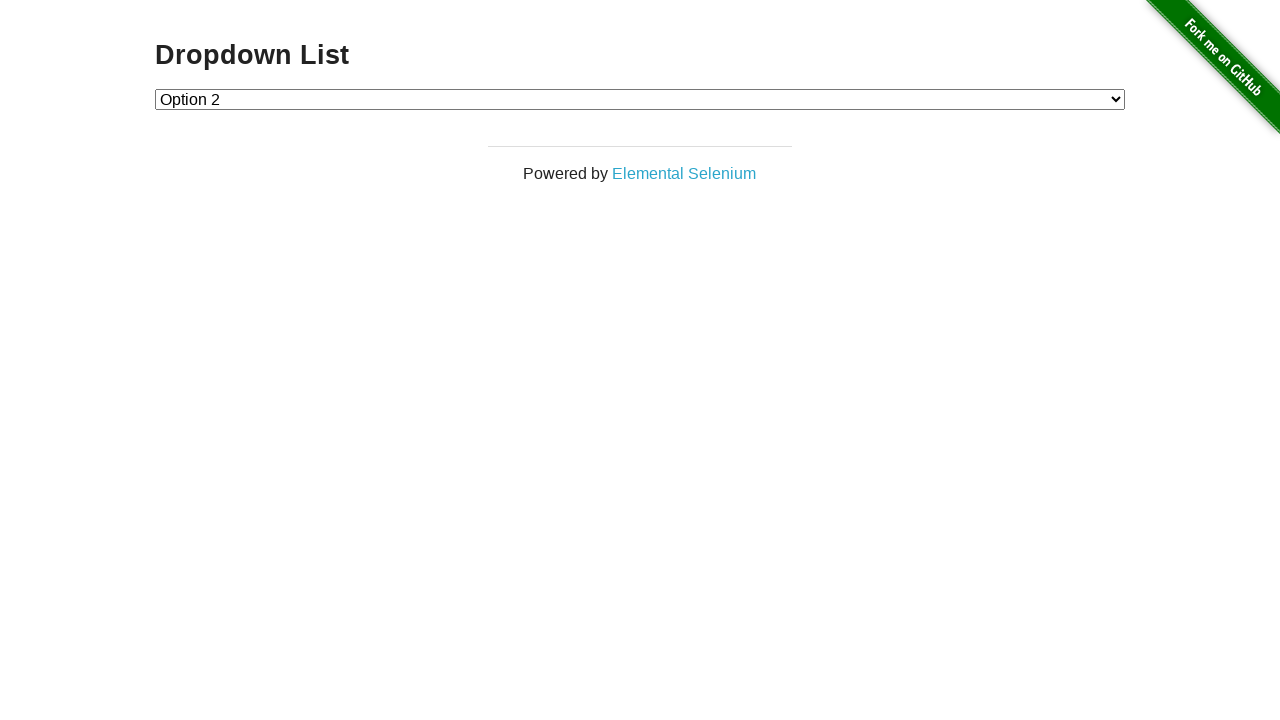